Tests that the signin form properly handles invalid credentials by displaying an error message when incorrect username and password are submitted

Starting URL: https://odyssey-frontend-lmcreans-projects.vercel.app/signin

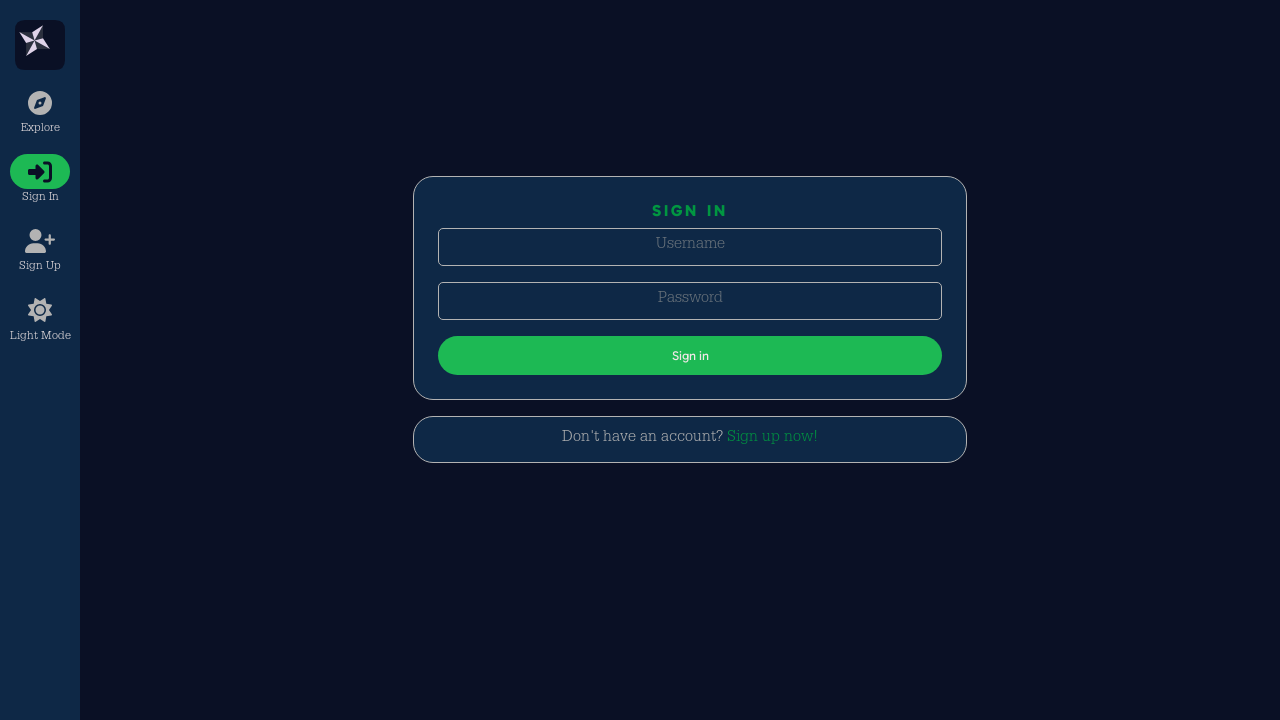

Navigated to signin page
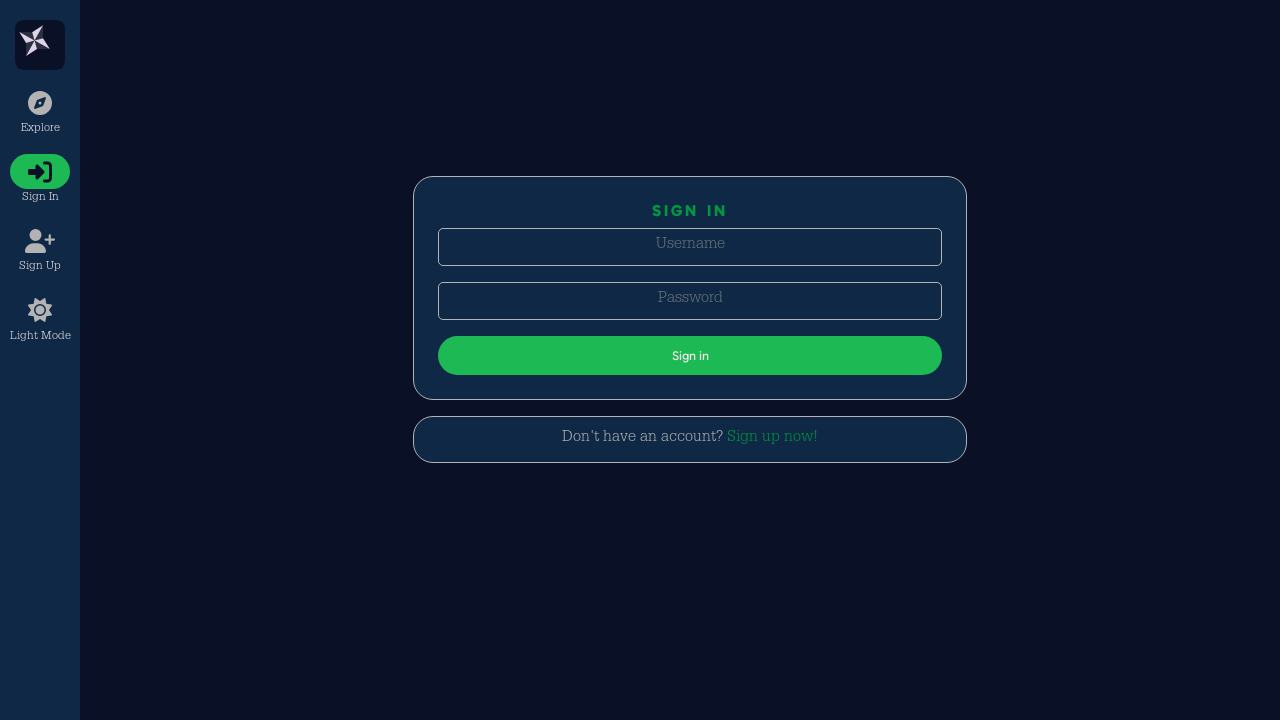

Filled username field with invalid username 'nonexistent' on input[name='username']
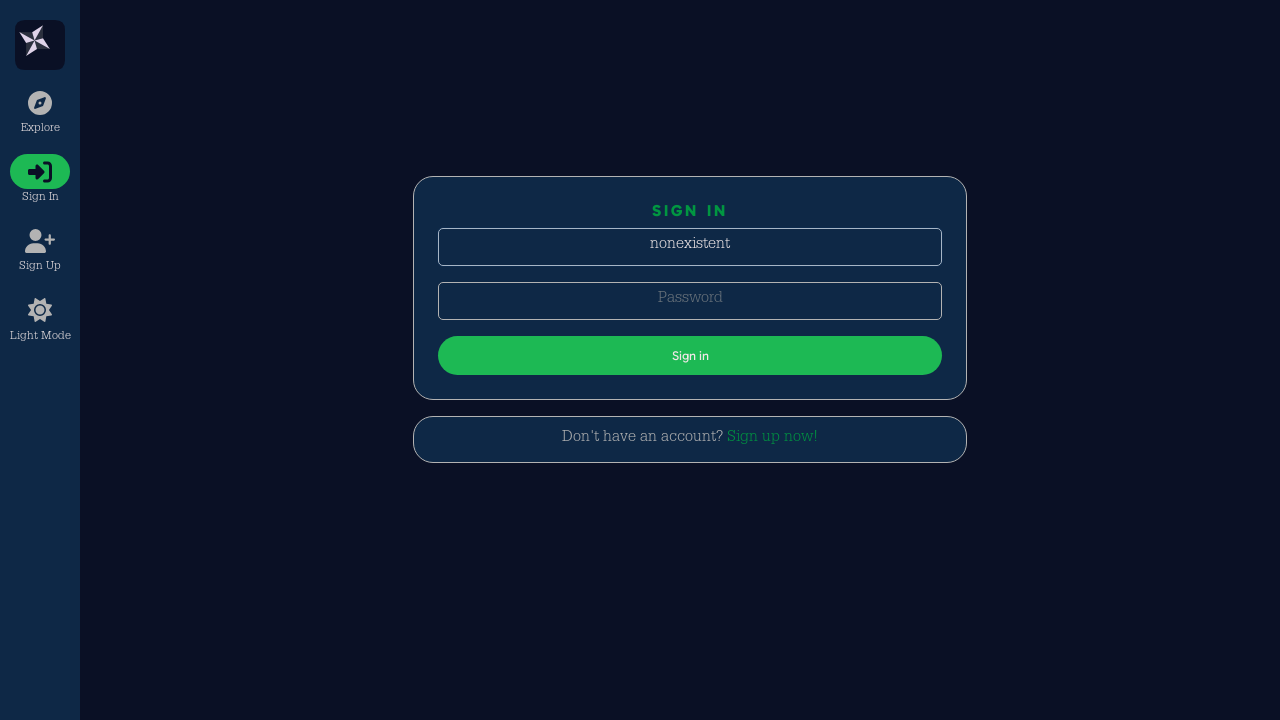

Filled password field with invalid password 'wrongpass' on input[name='password']
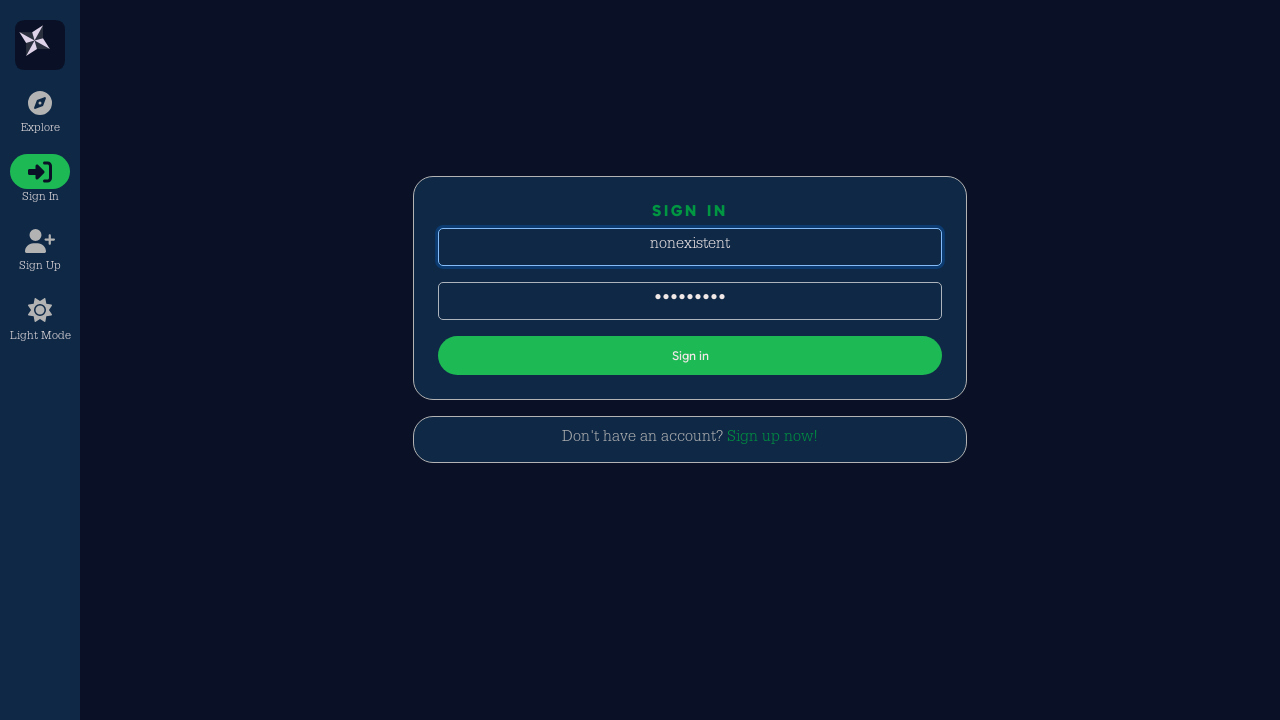

Clicked submit button to attempt signin at (690, 355) on button[type='submit']
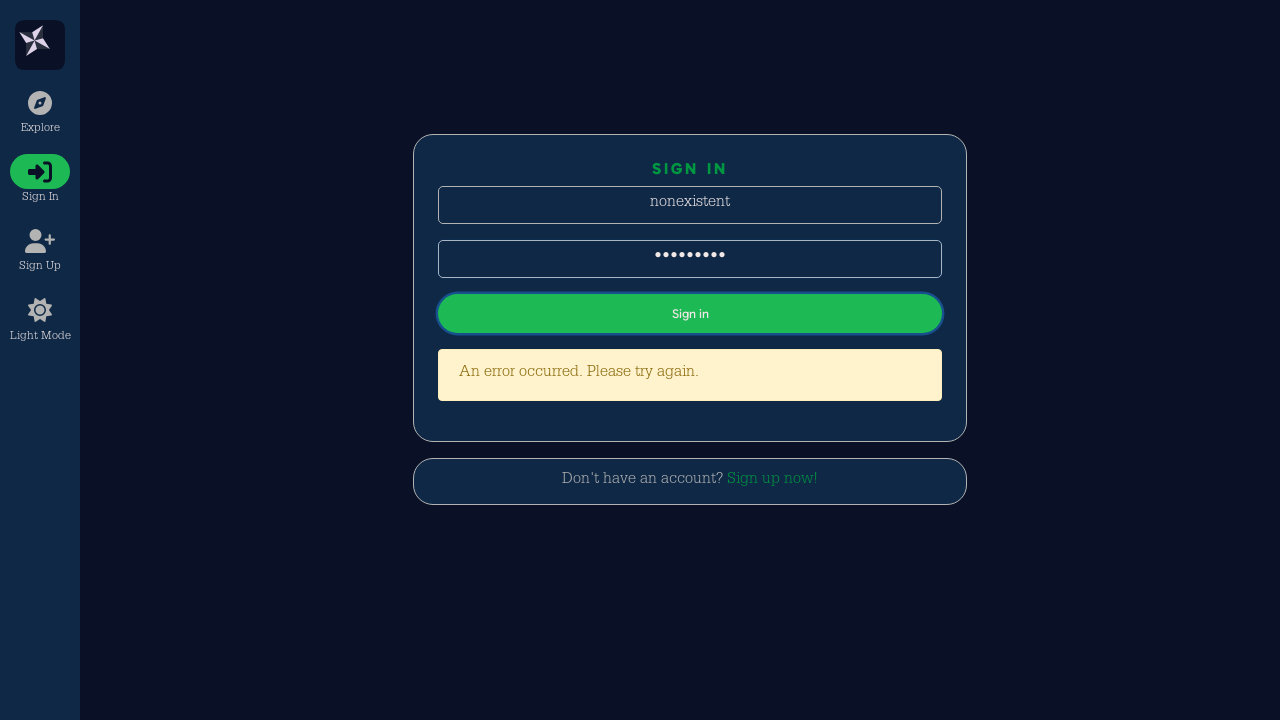

Error message appeared indicating invalid credentials
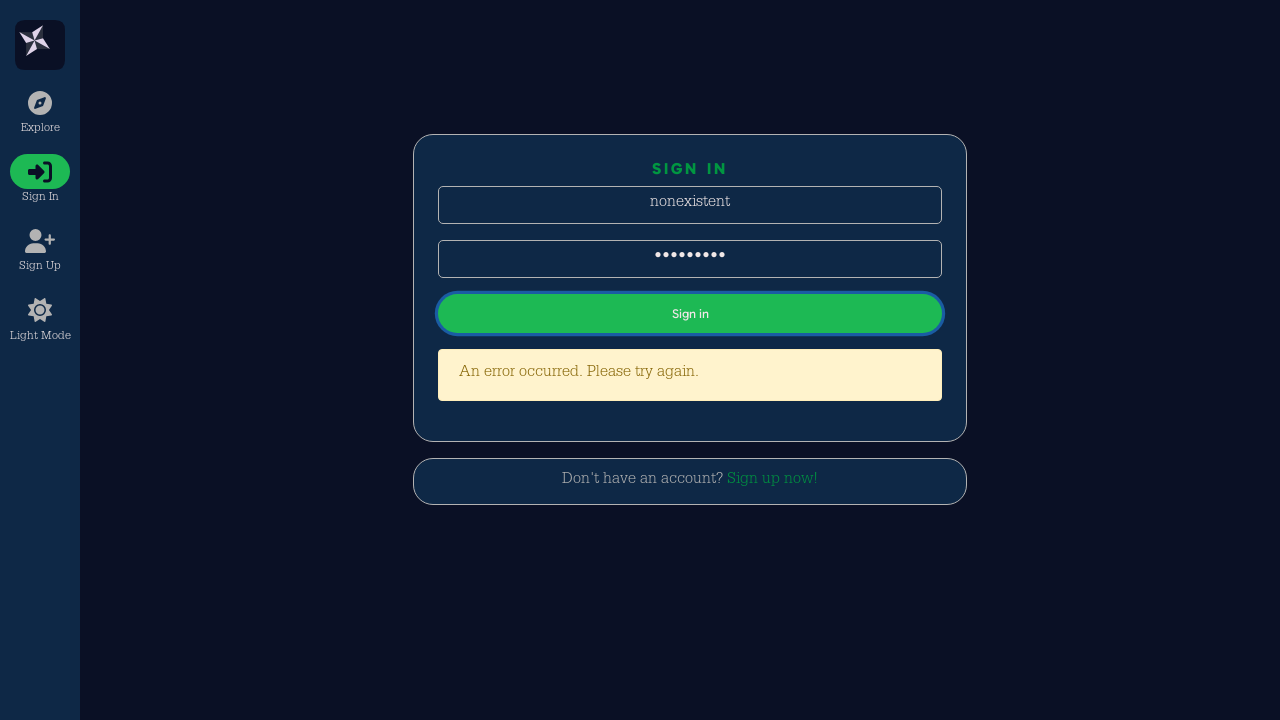

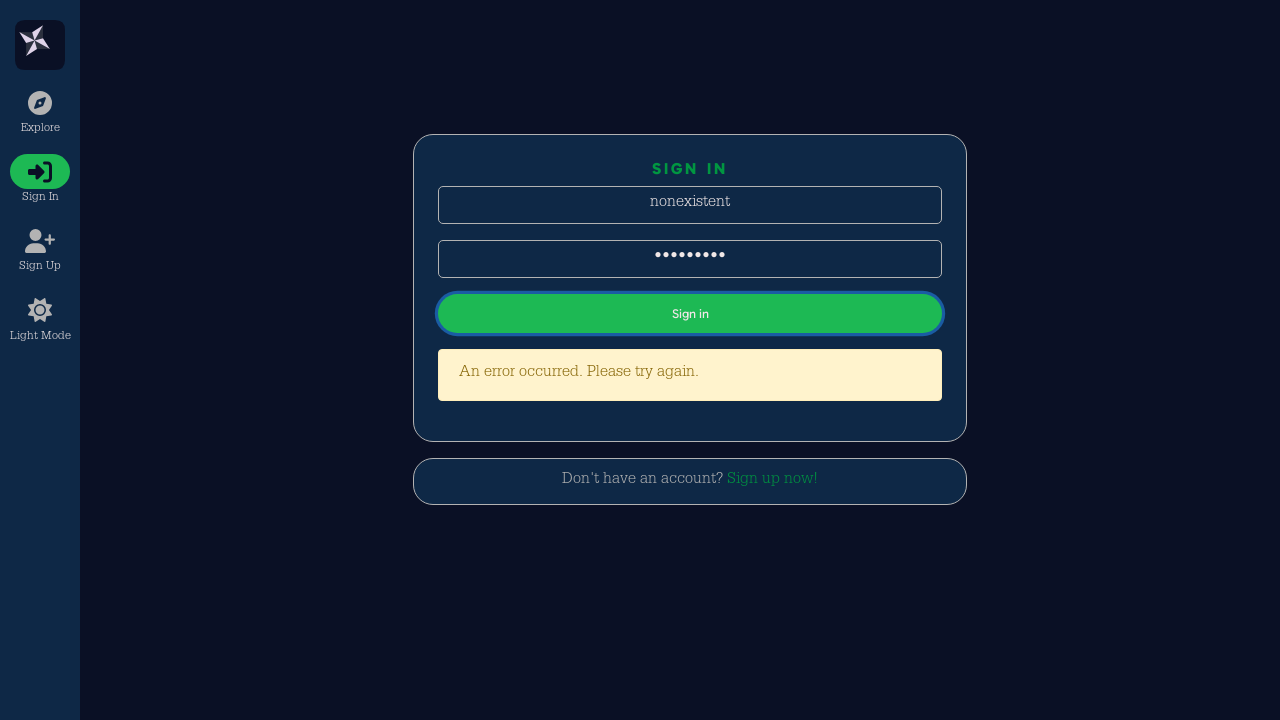